Tests dismissing a JavaScript confirm alert by clicking the second button, dismissing the alert, and verifying the result message does not contain "successfuly"

Starting URL: https://testcenter.techproeducation.com/index.php?page=javascript-alerts

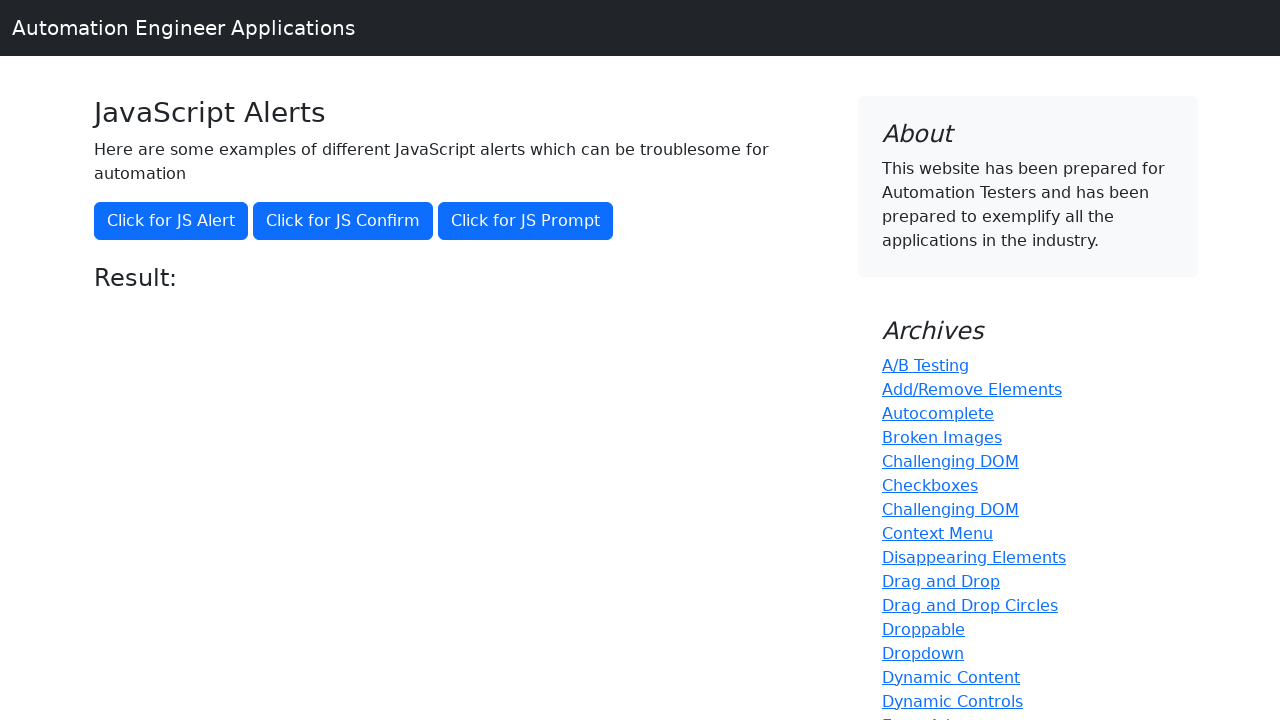

Set up dialog handler to dismiss alerts
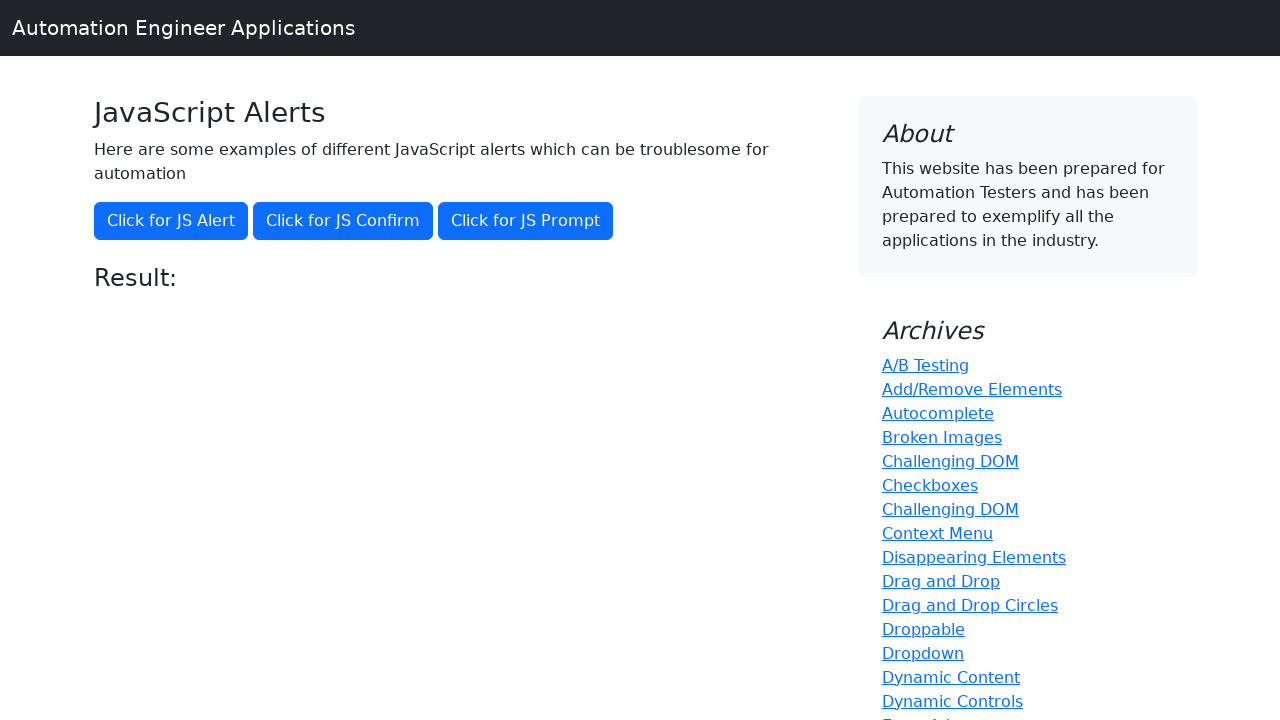

Clicked second button to trigger confirm alert at (343, 221) on (//button)[2]
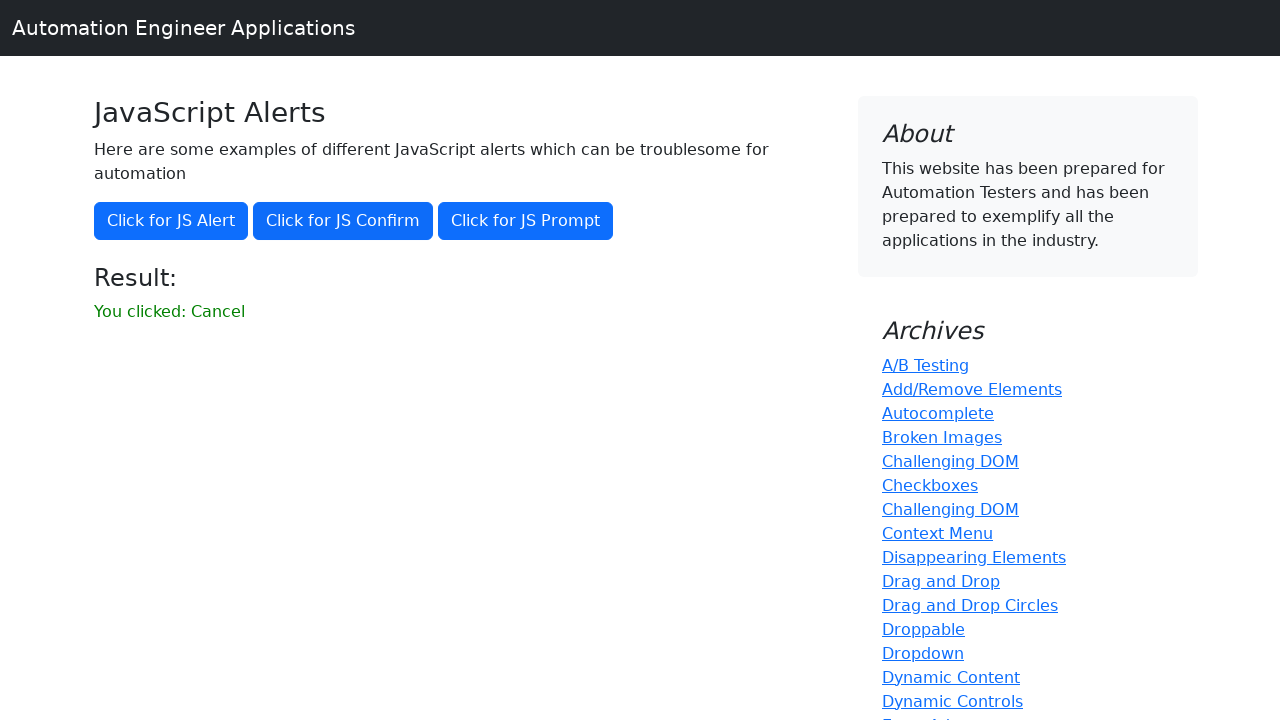

Waited for result message to appear
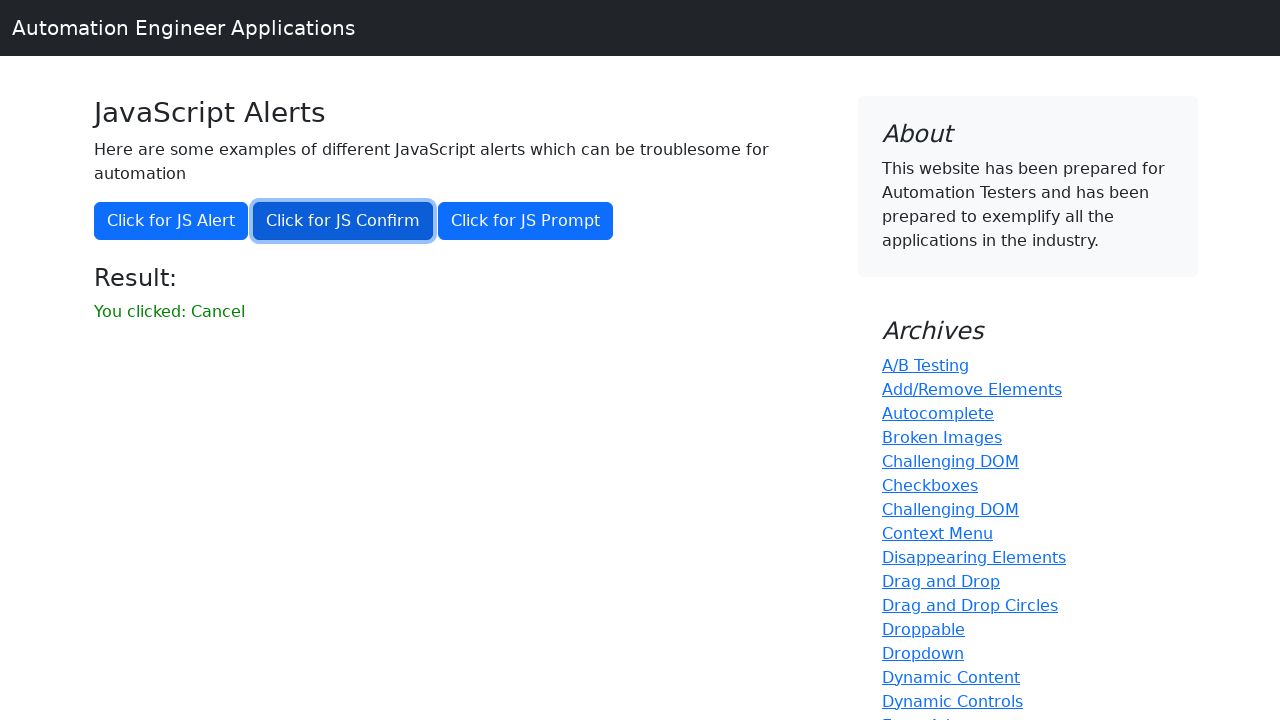

Retrieved result message text: 'You clicked: Cancel'
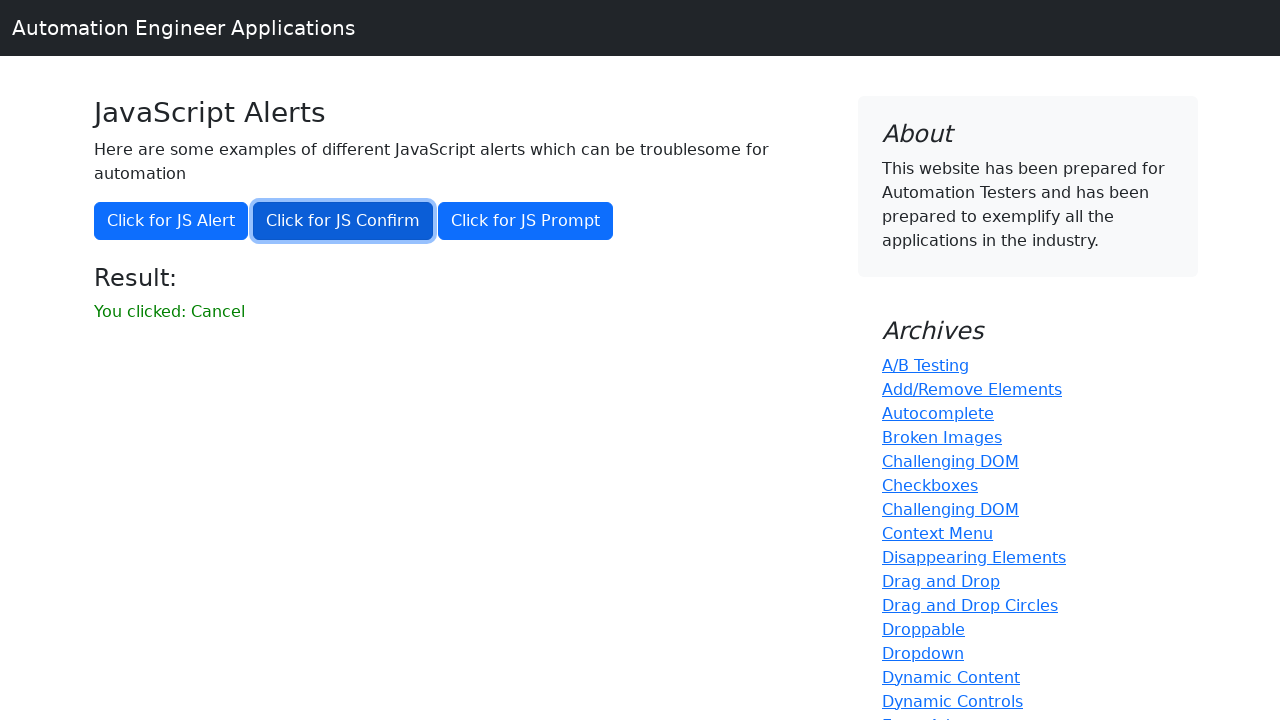

Verified result message does not contain 'successfuly'
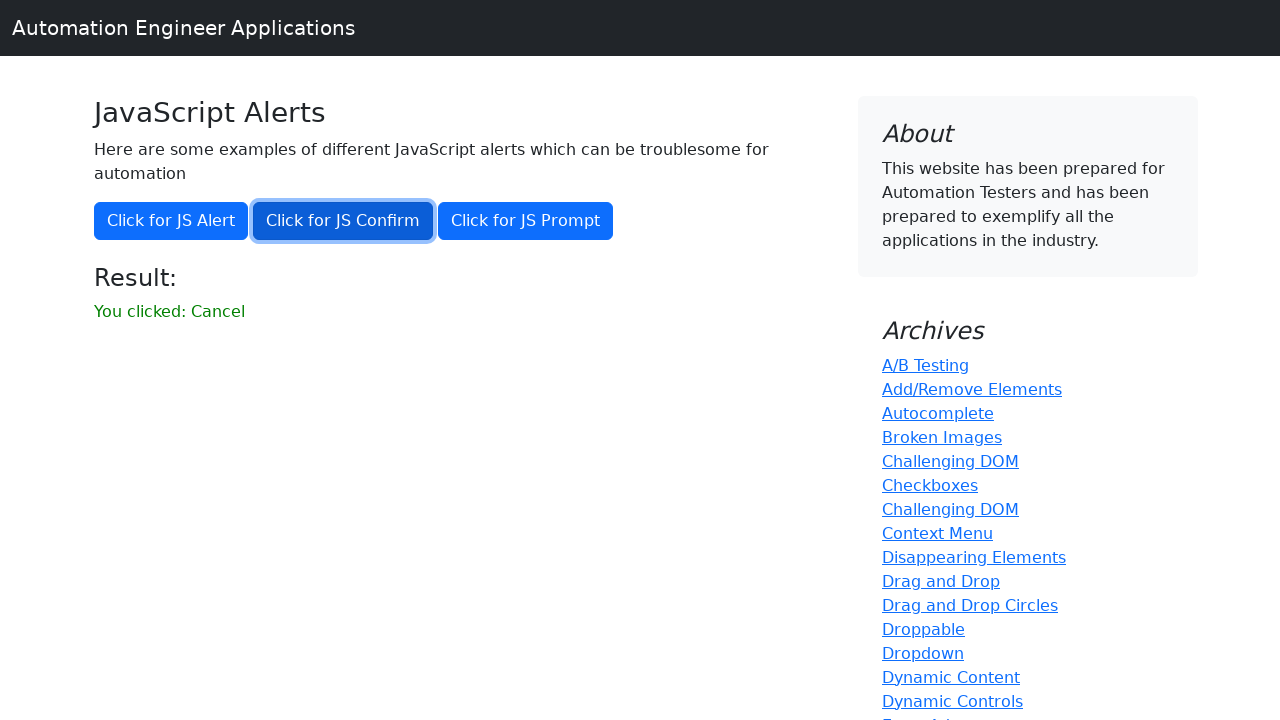

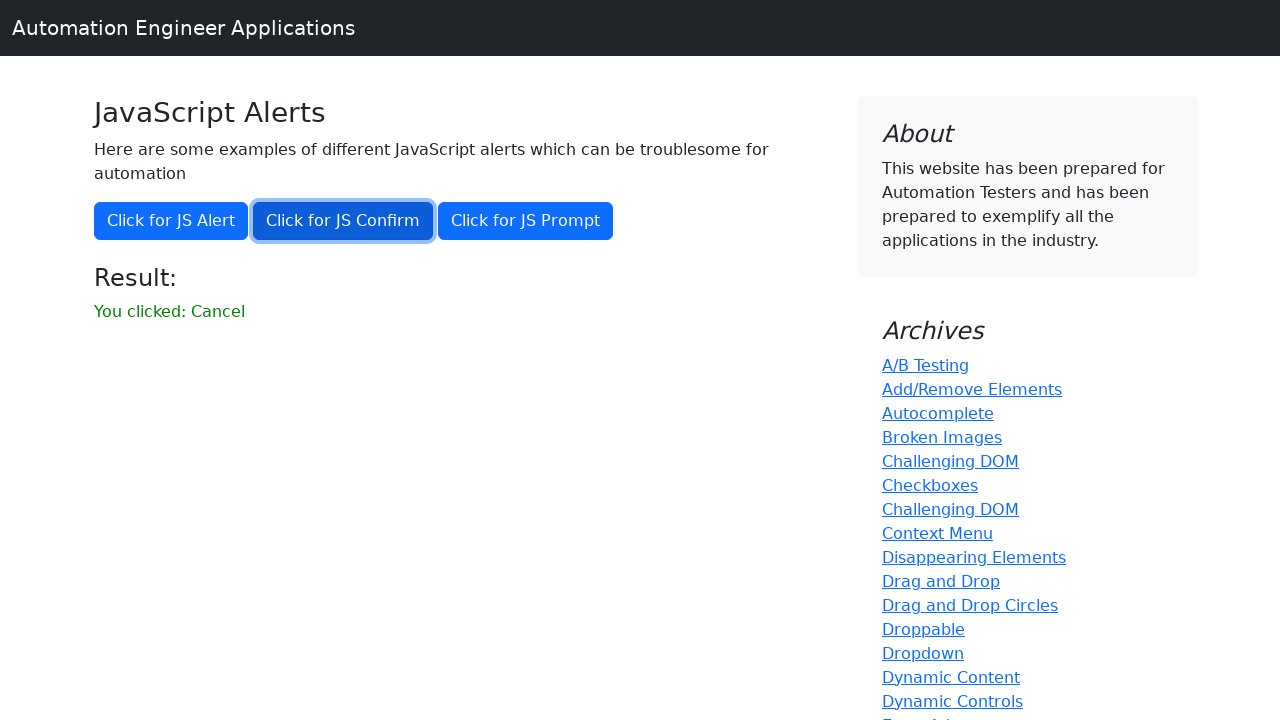